Tests browser window handling by opening new windows via button clicks and then closing the child windows while keeping the parent window

Starting URL: https://demoqa.com/browser-windows

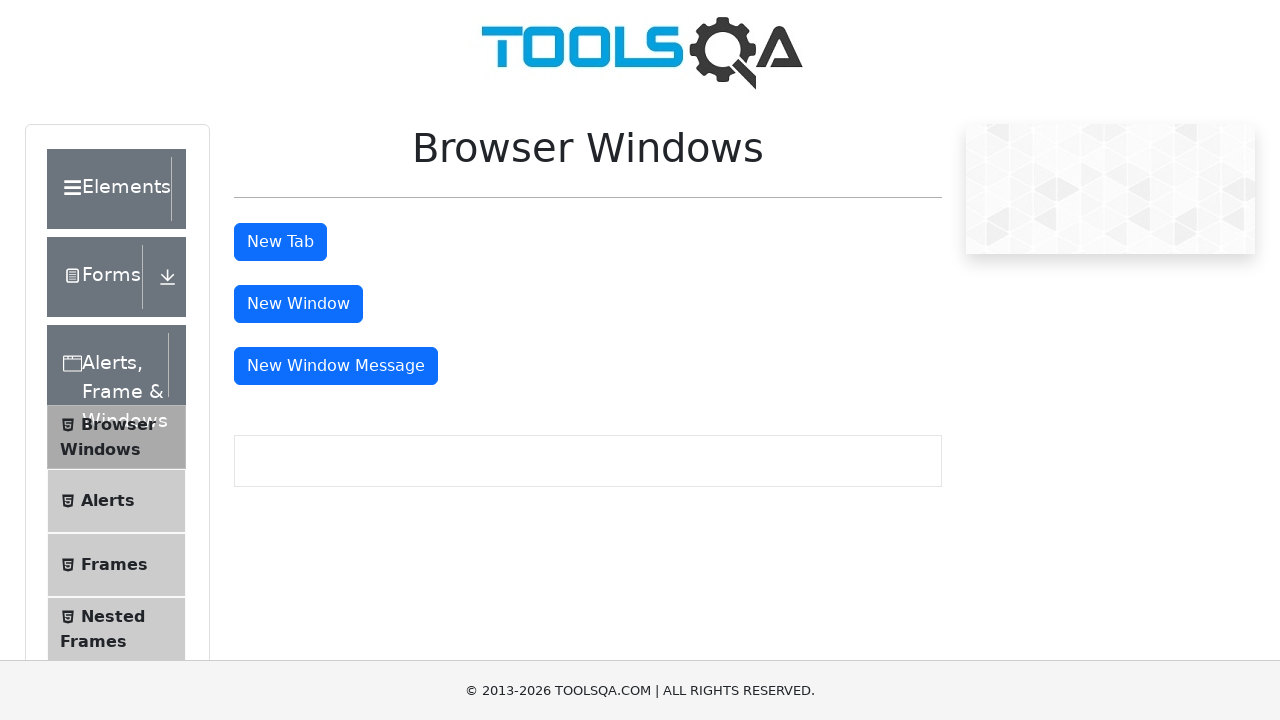

Stored parent page reference
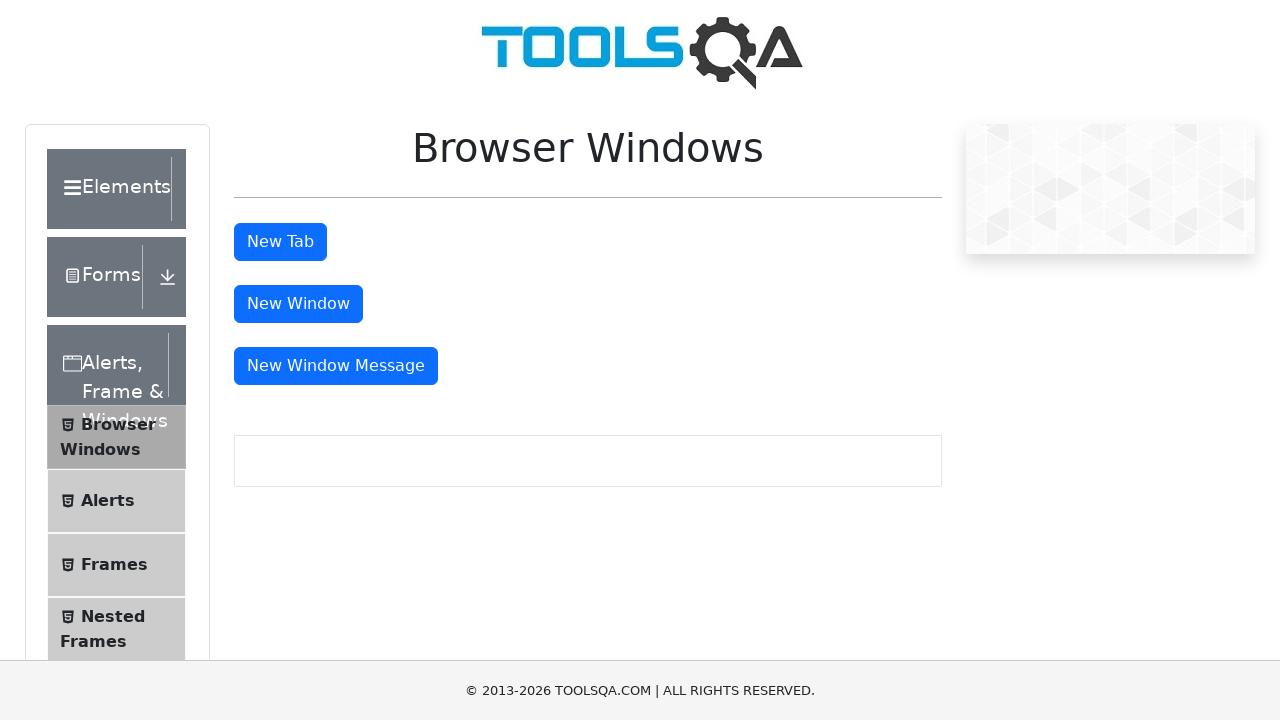

Clicked button to open first new window at (298, 304) on xpath=//button[@id='windowButton']
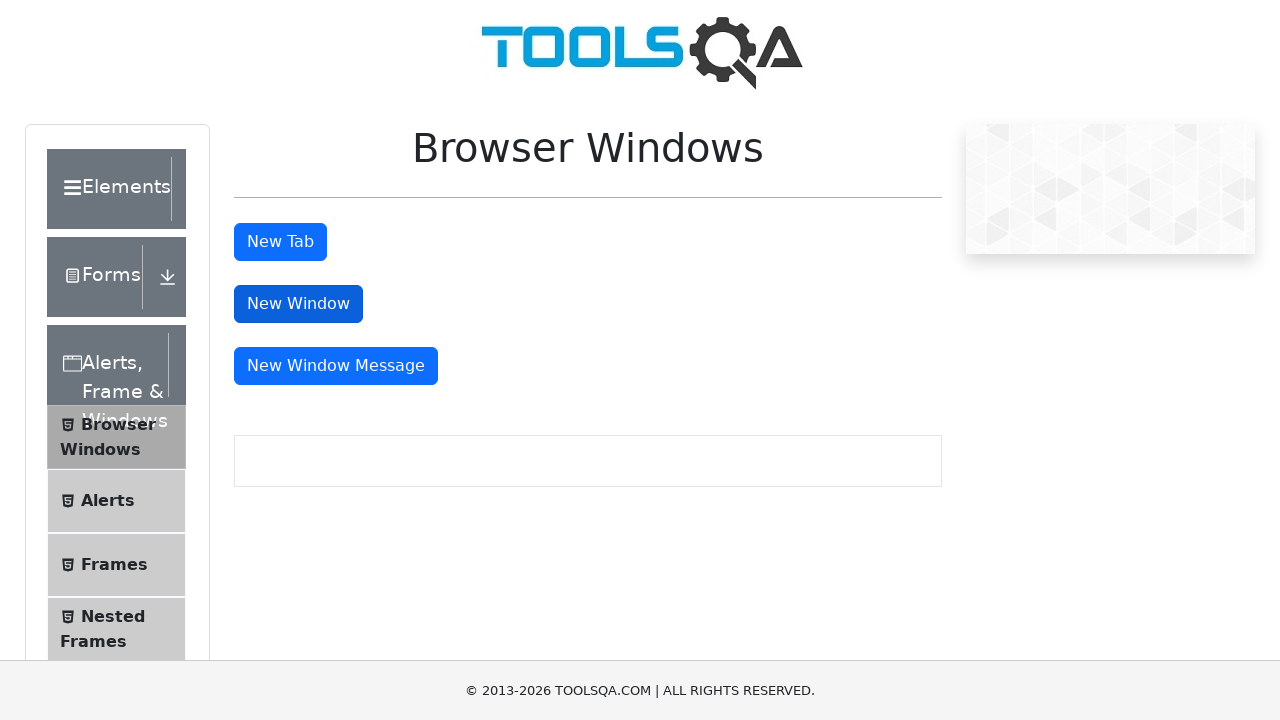

Waited for first new window to open
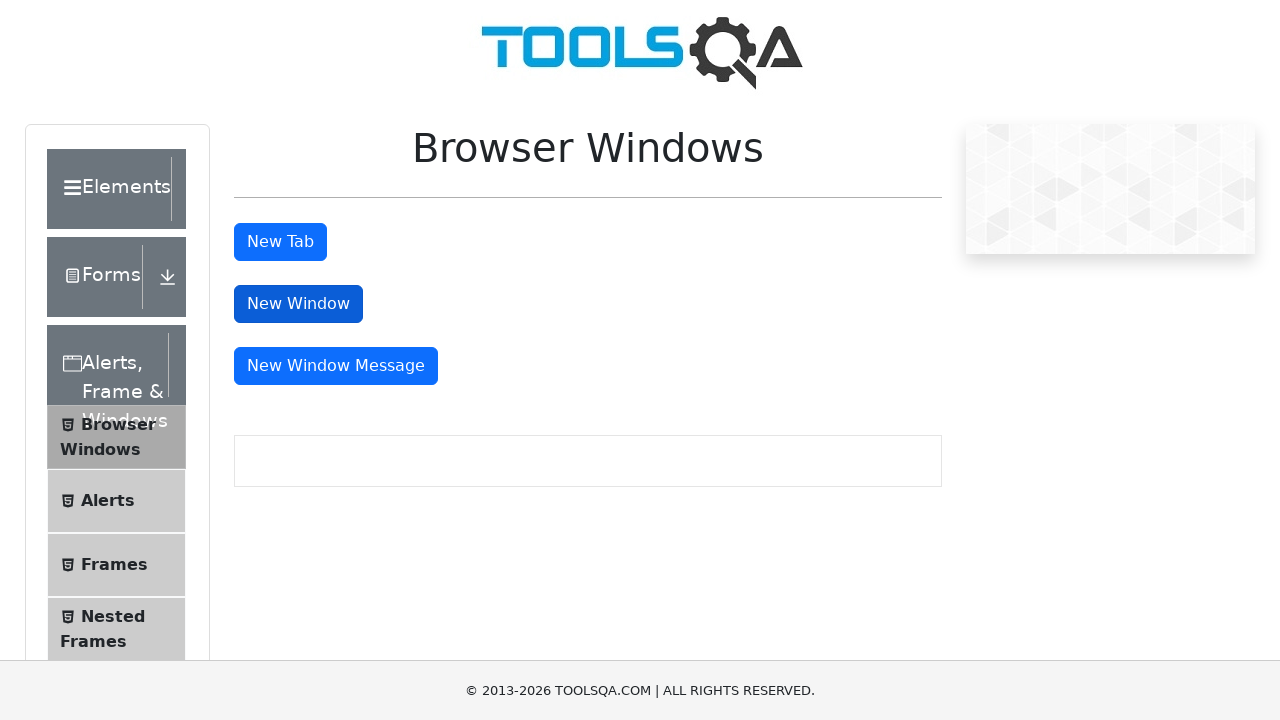

Clicked button to open second new window at (298, 304) on xpath=//button[@id='windowButton']
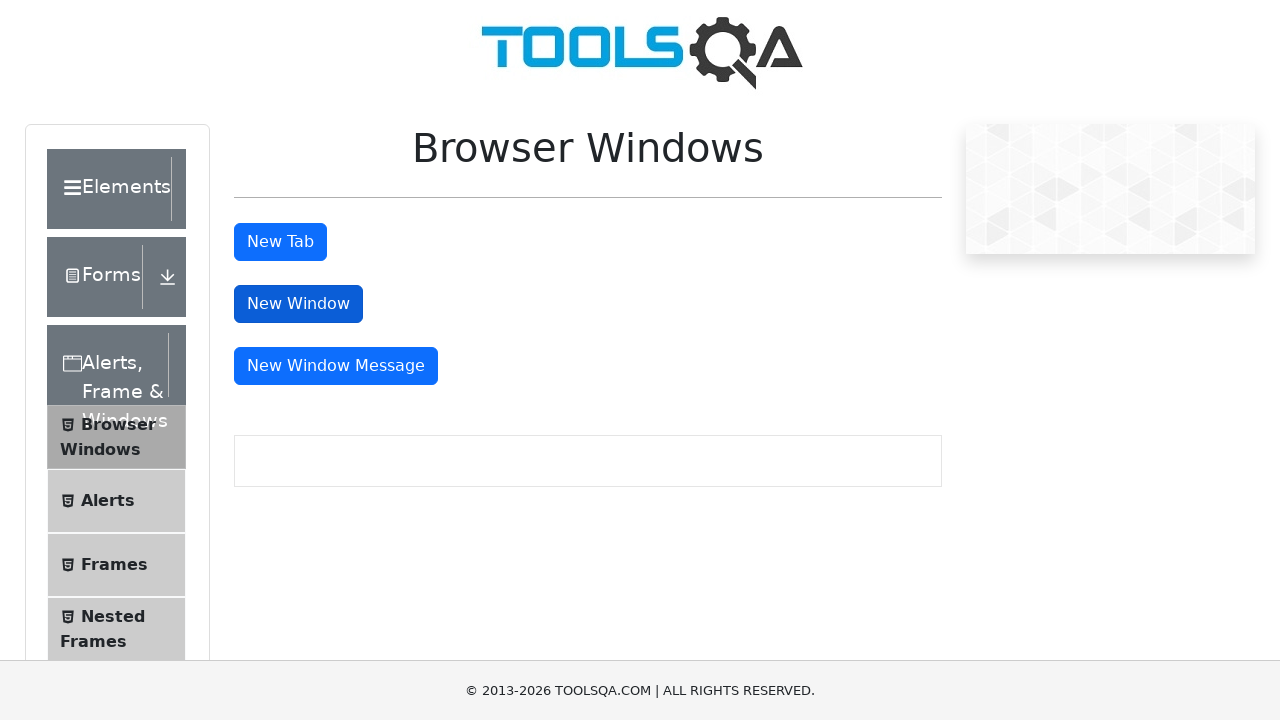

Waited for second new window to open
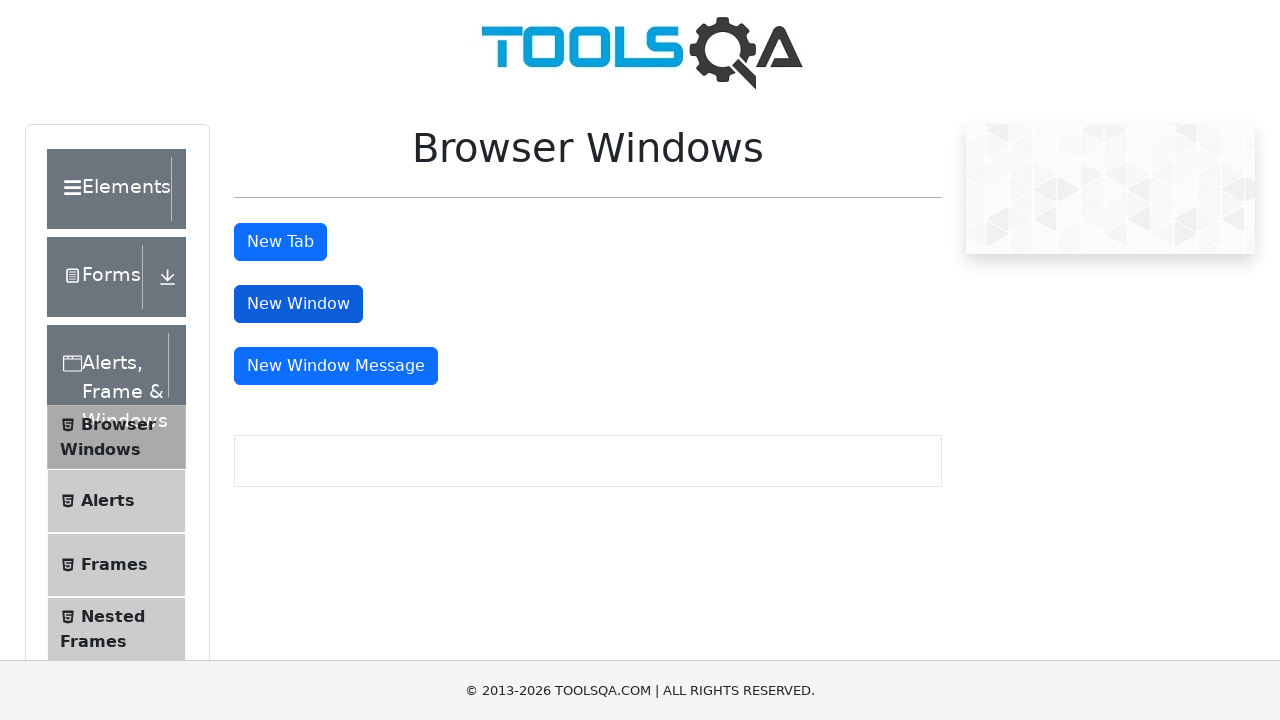

Retrieved all pages from browser context
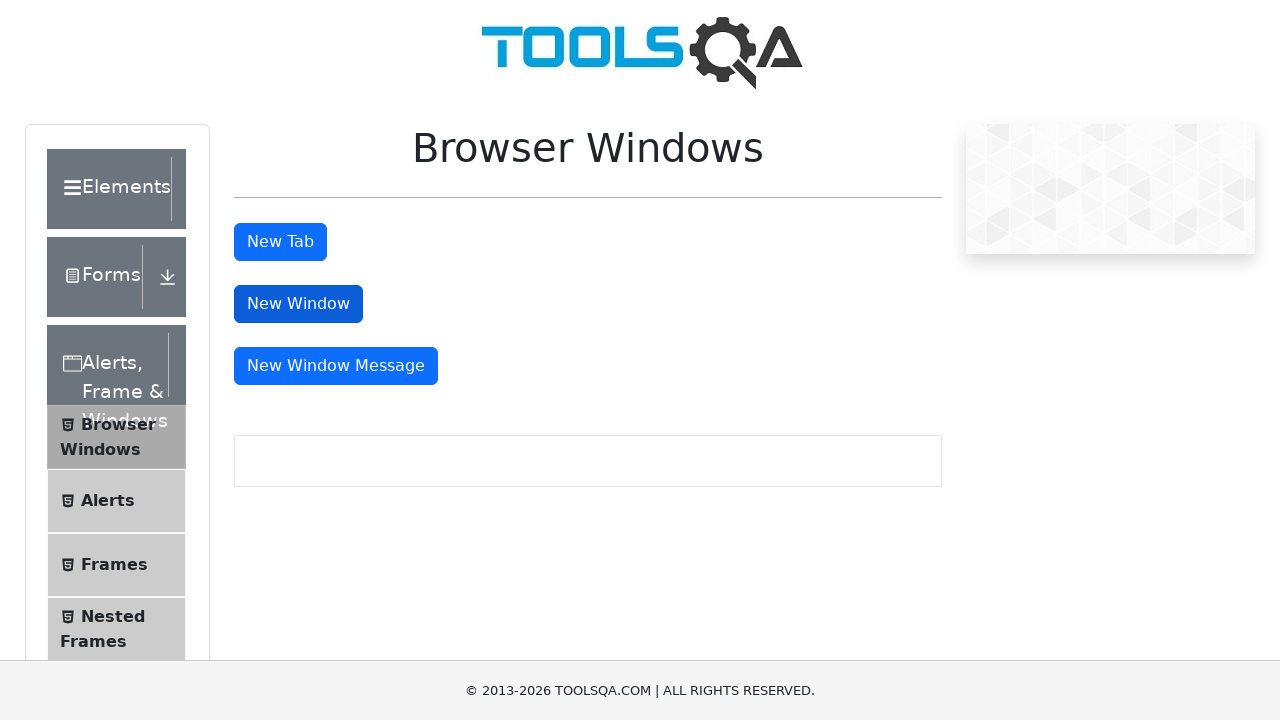

Closed a child window while keeping parent window open
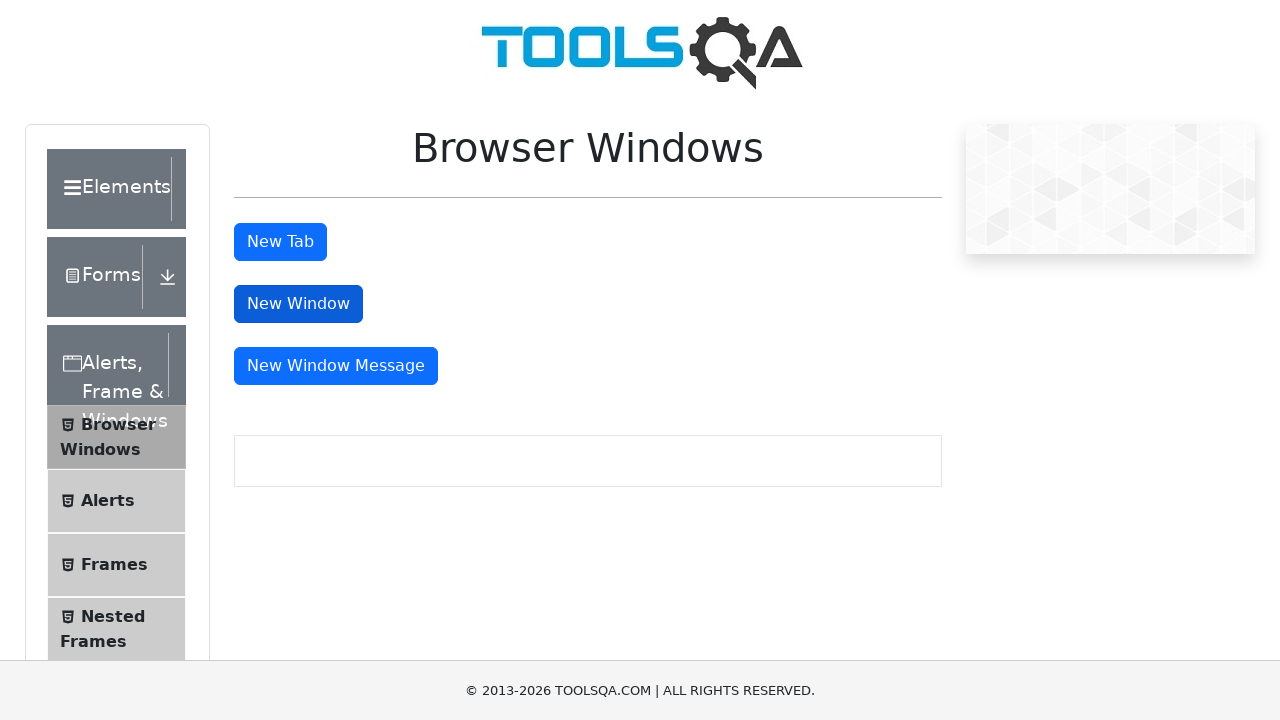

Closed a child window while keeping parent window open
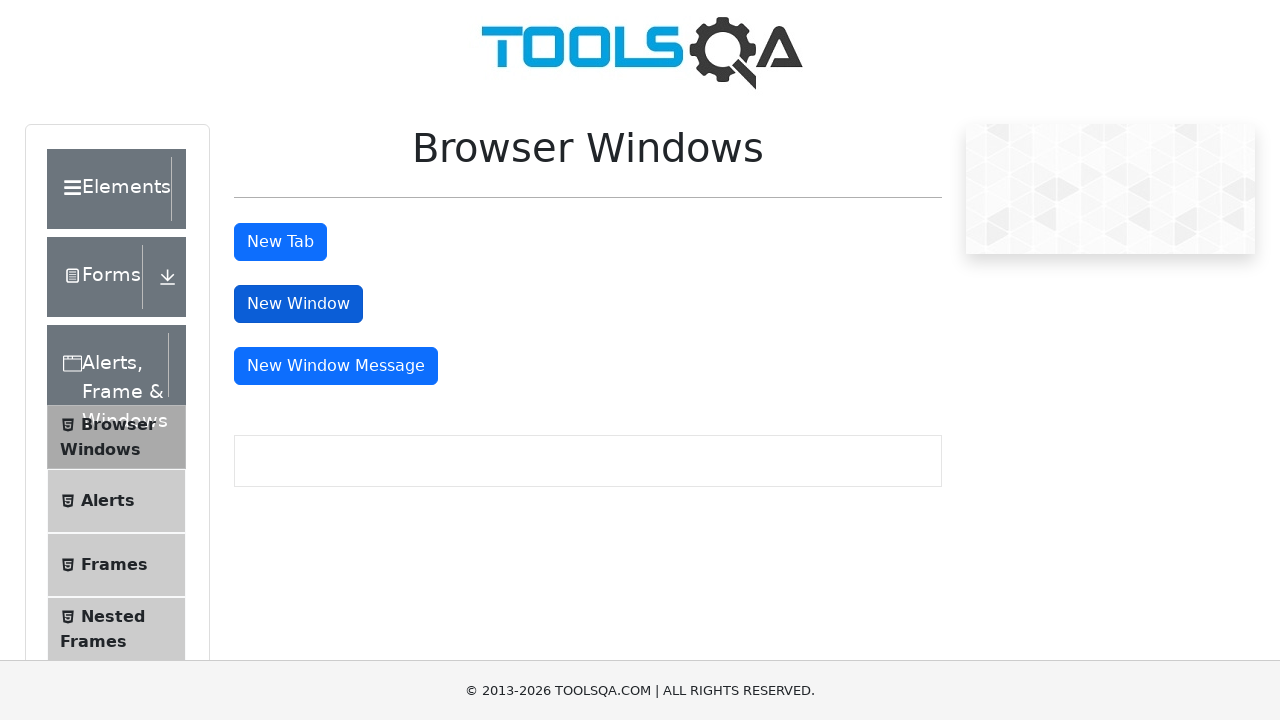

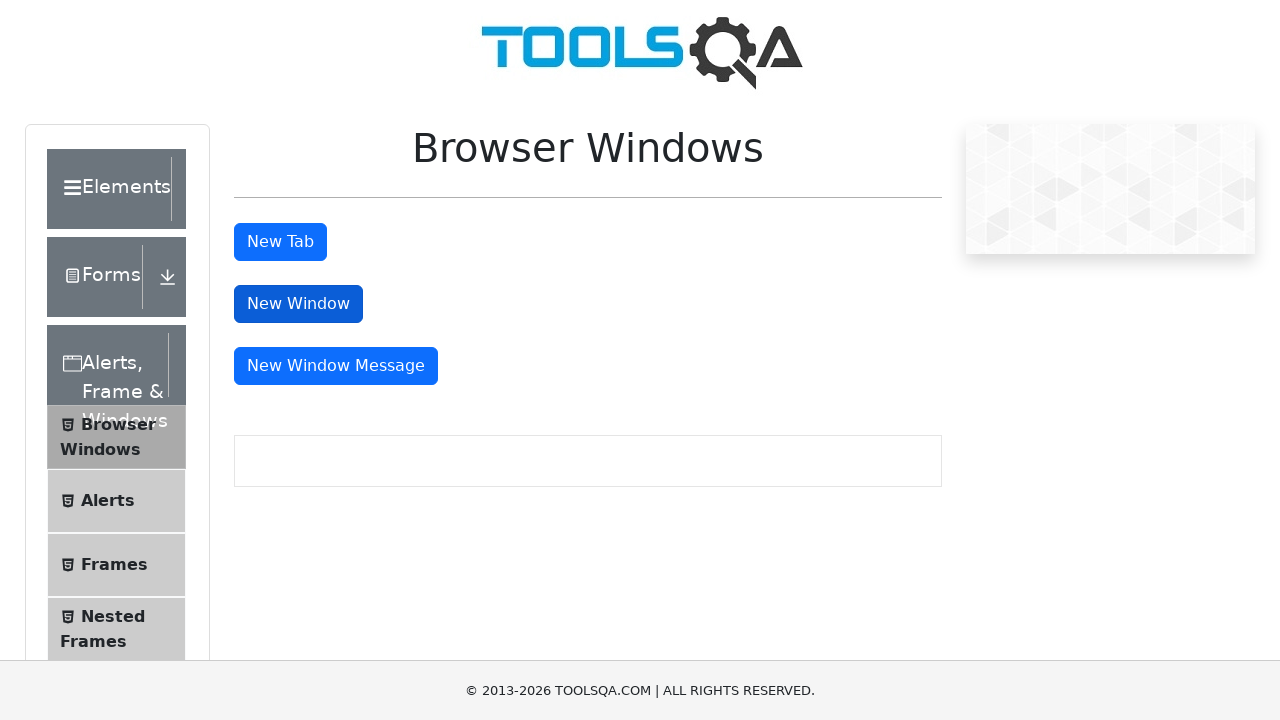